Tests double-click functionality on a button element at the DemoQA buttons page

Starting URL: https://demoqa.com/buttons

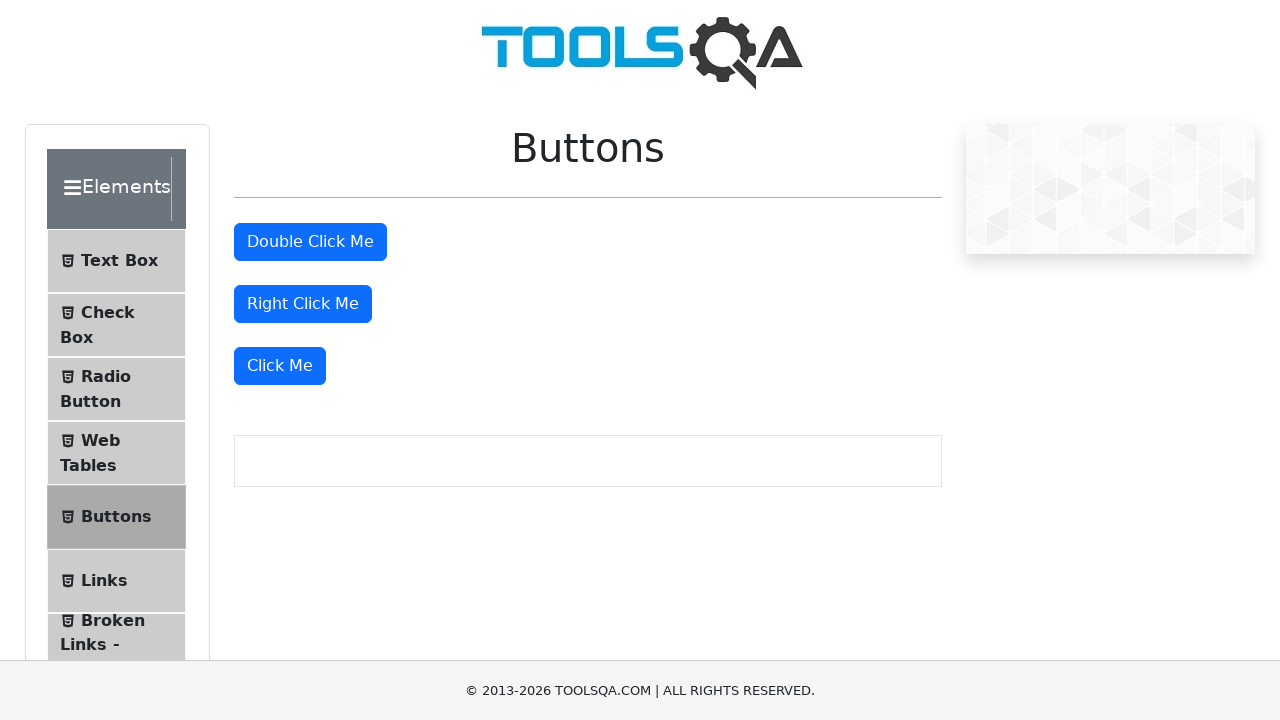

Double-clicked the double click button at (310, 242) on #doubleClickBtn
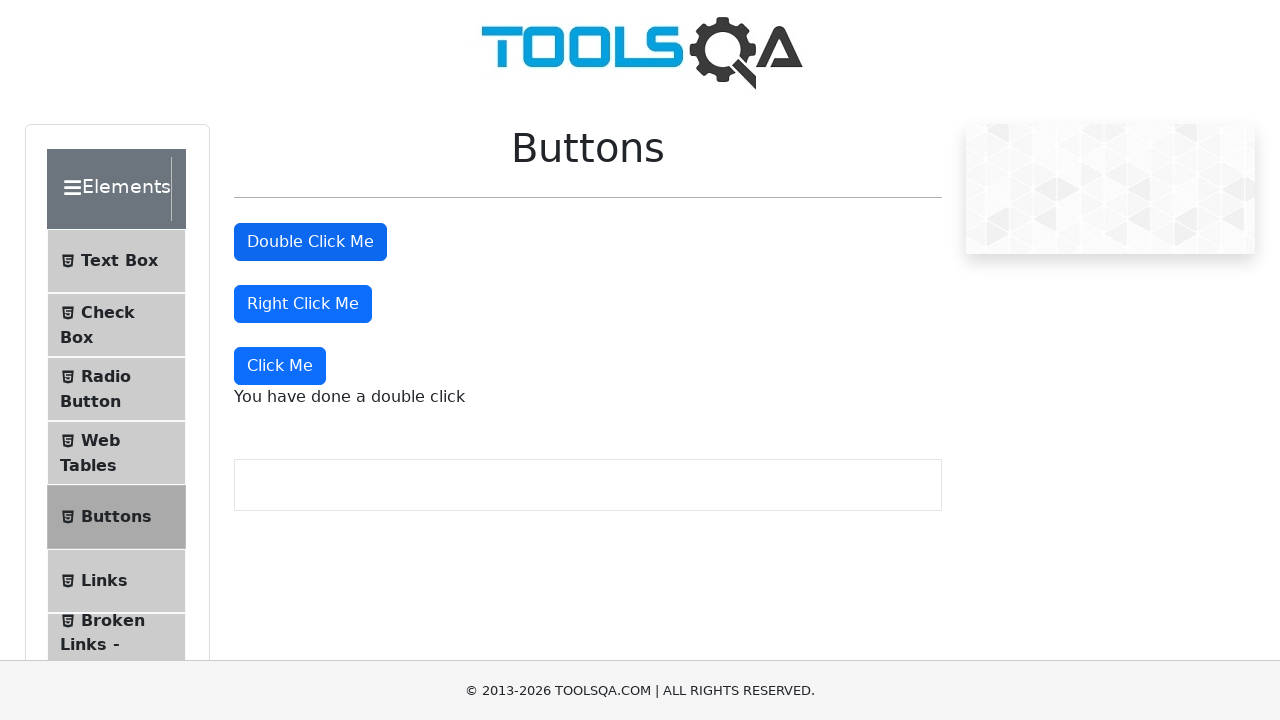

Double-click message appeared on the page
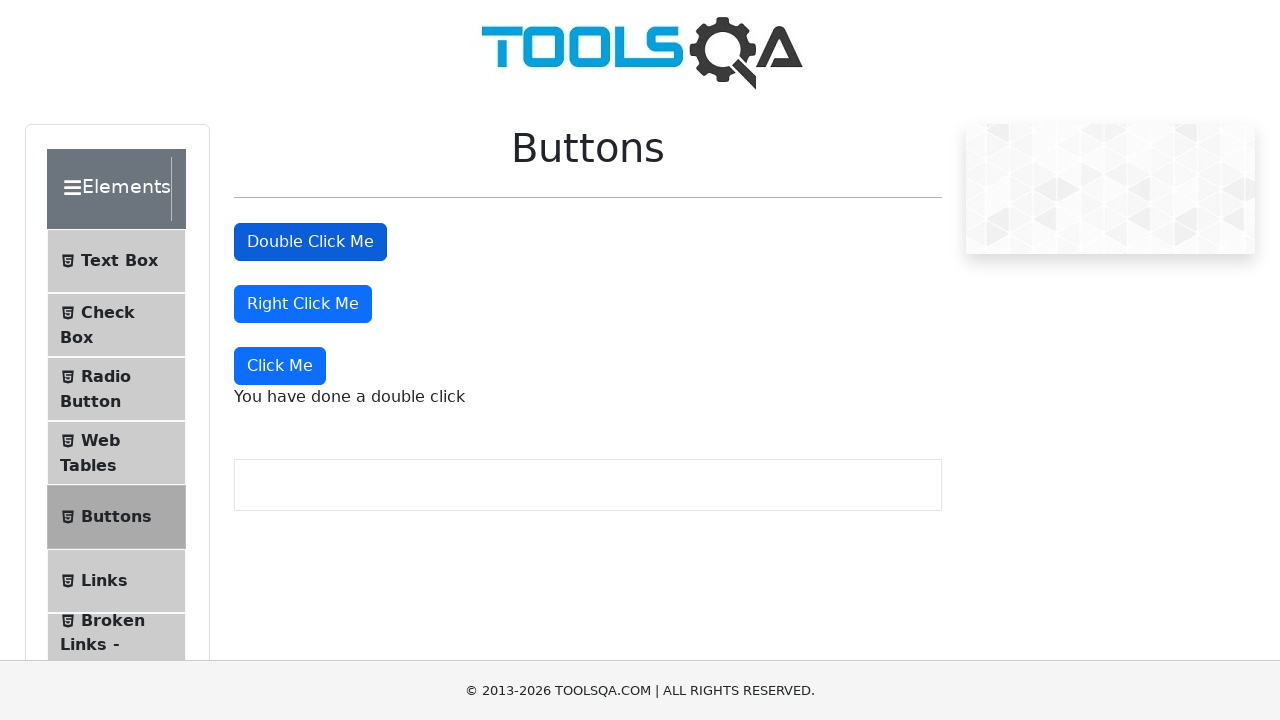

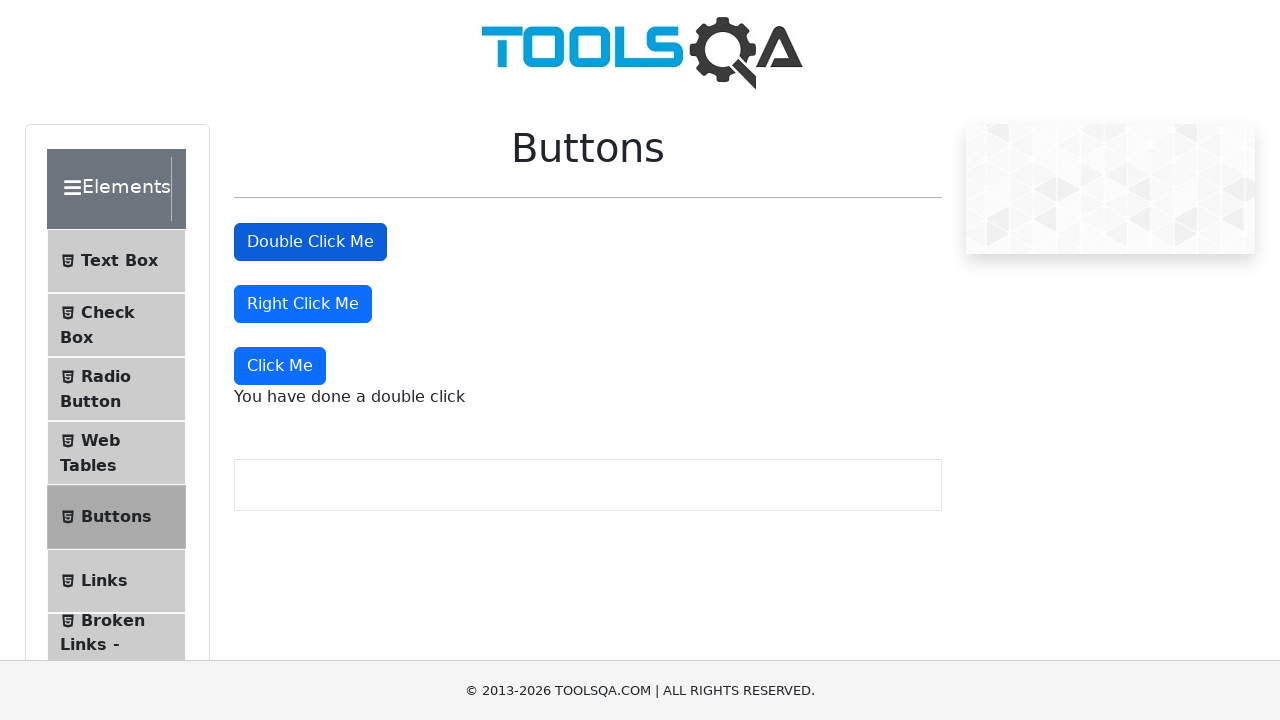